Tests navigation on the Playwright documentation site by clicking the "Get started" link and navigating to the writing tests documentation page

Starting URL: https://playwright.dev/

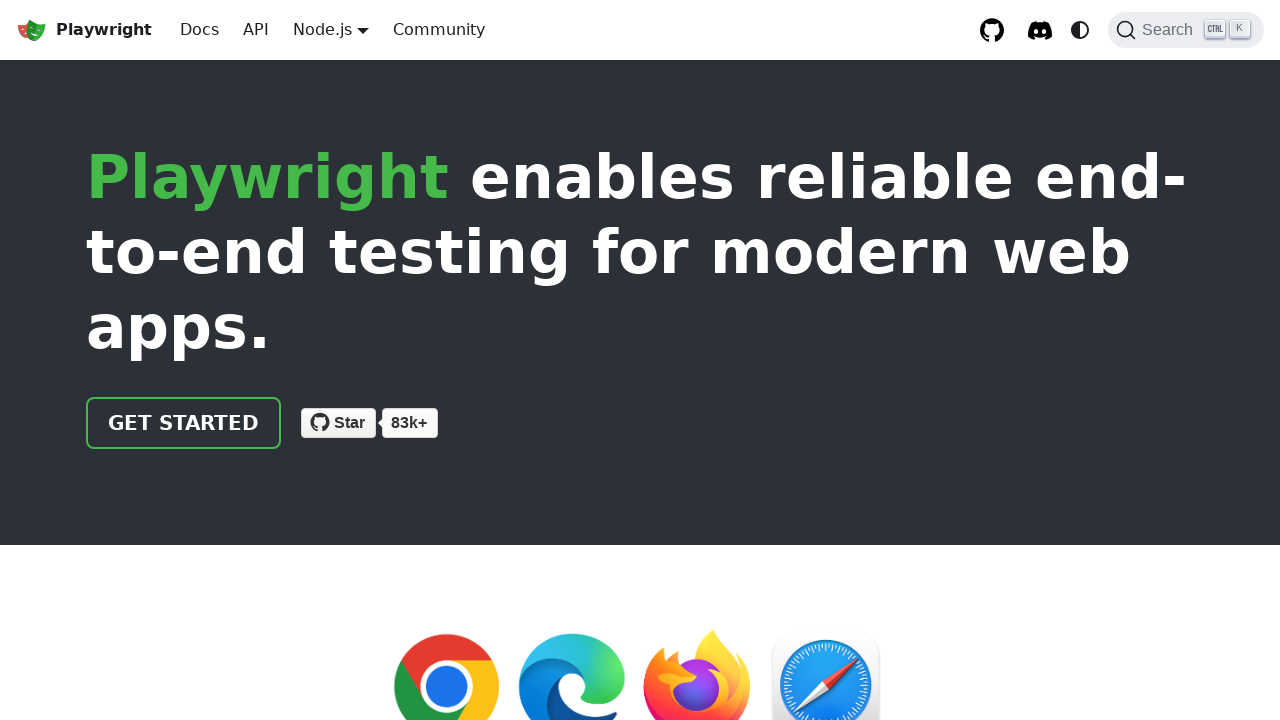

Clicked the 'Get started' link at (184, 423) on internal:role=link[name="Get started"i]
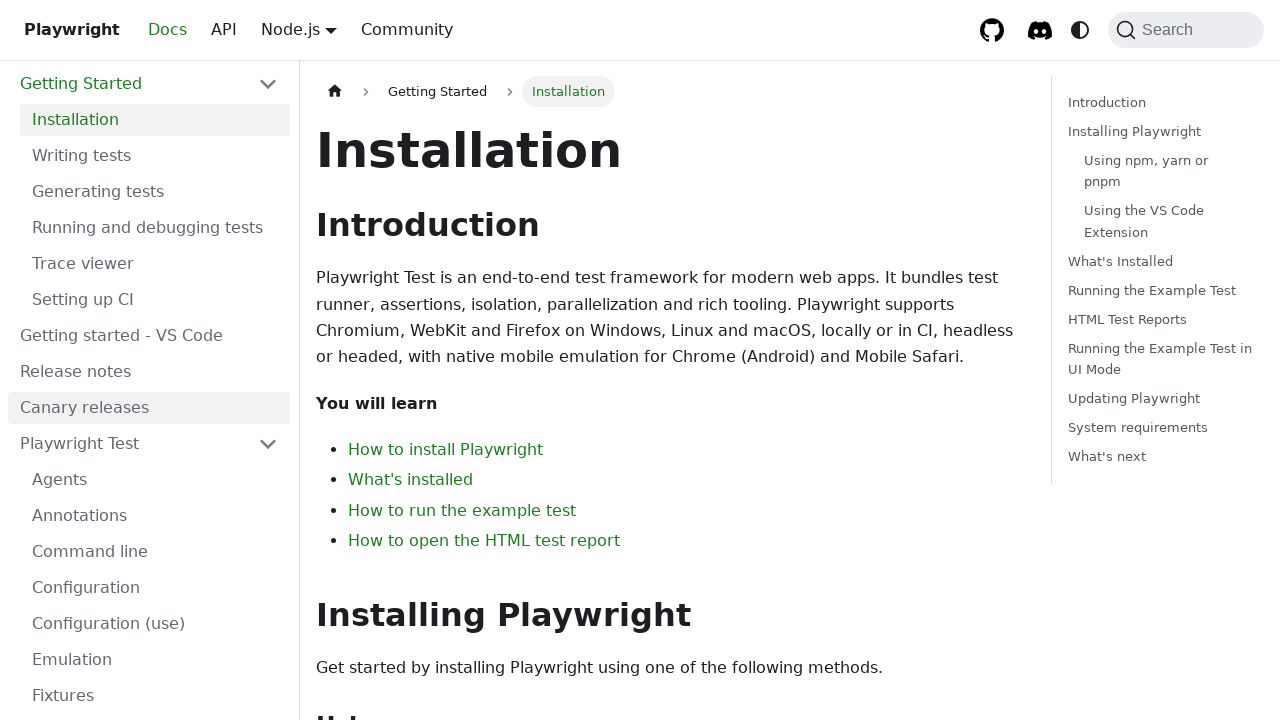

Navigated to the writing tests documentation page
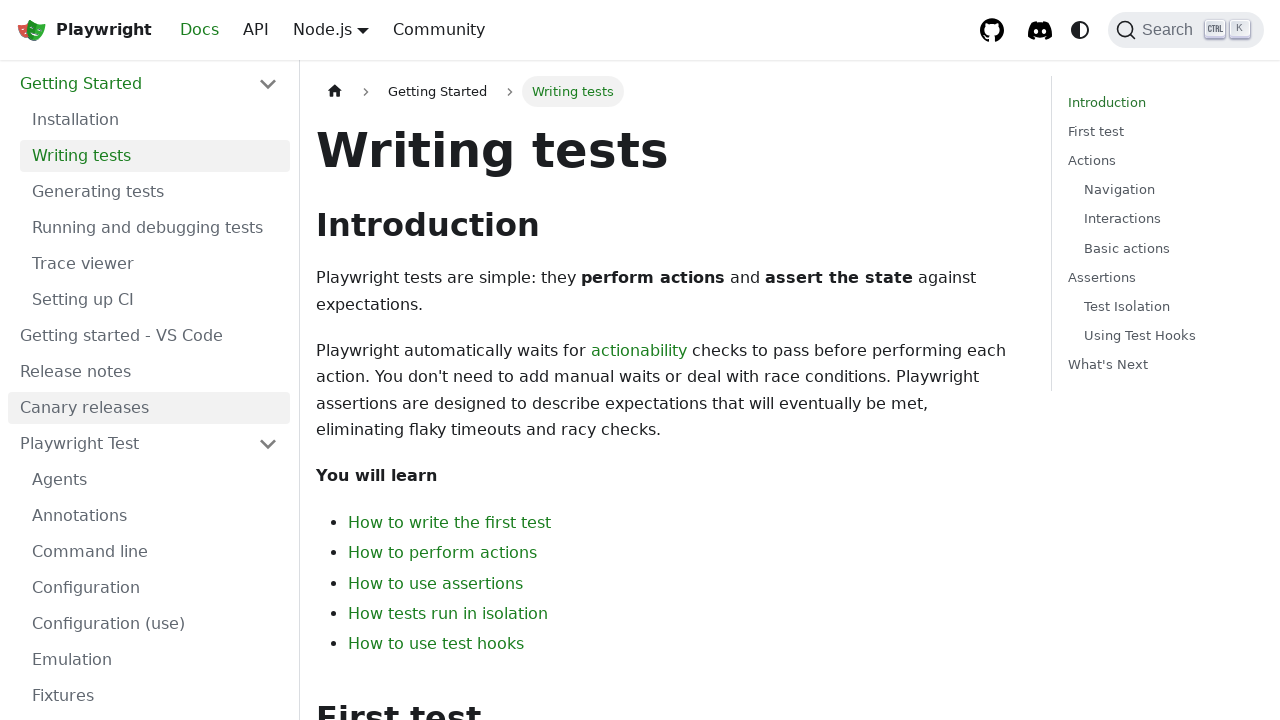

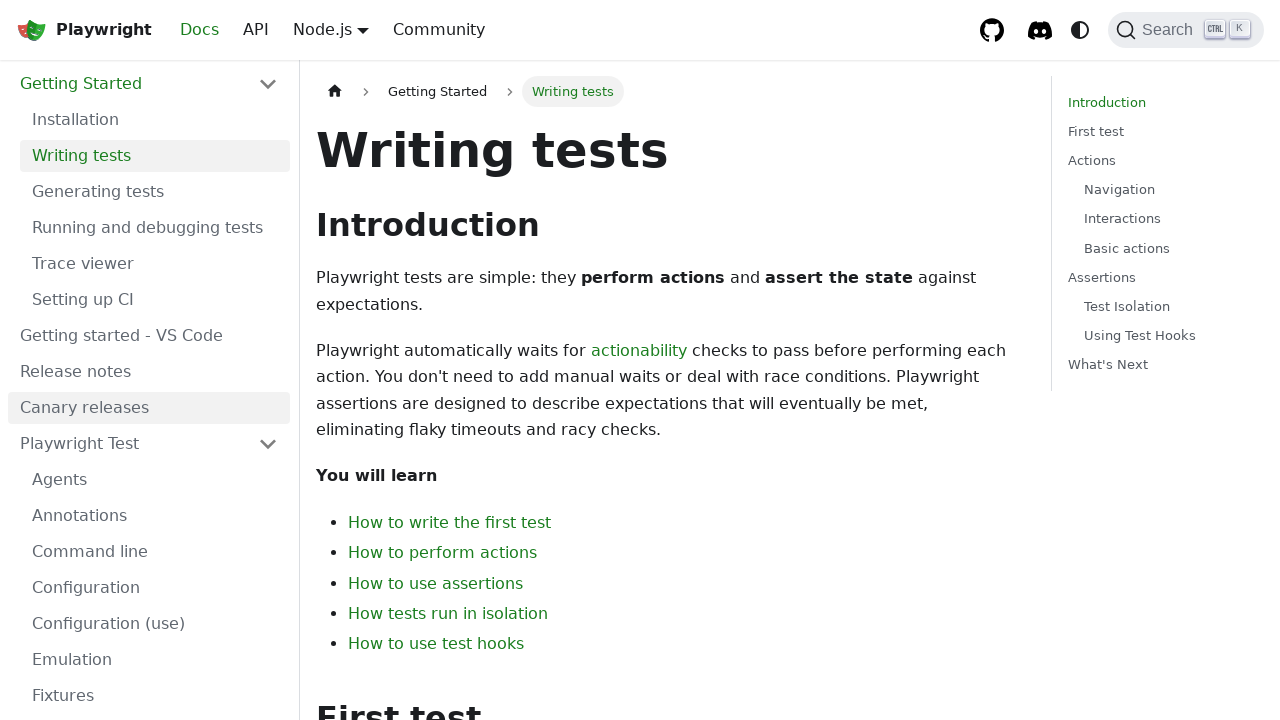